Tests a math exercise form by reading an input value, calculating a logarithmic formula result, filling in the answer, selecting a checkbox and radio button, then clicking the submit button.

Starting URL: https://suninjuly.github.io/math.html

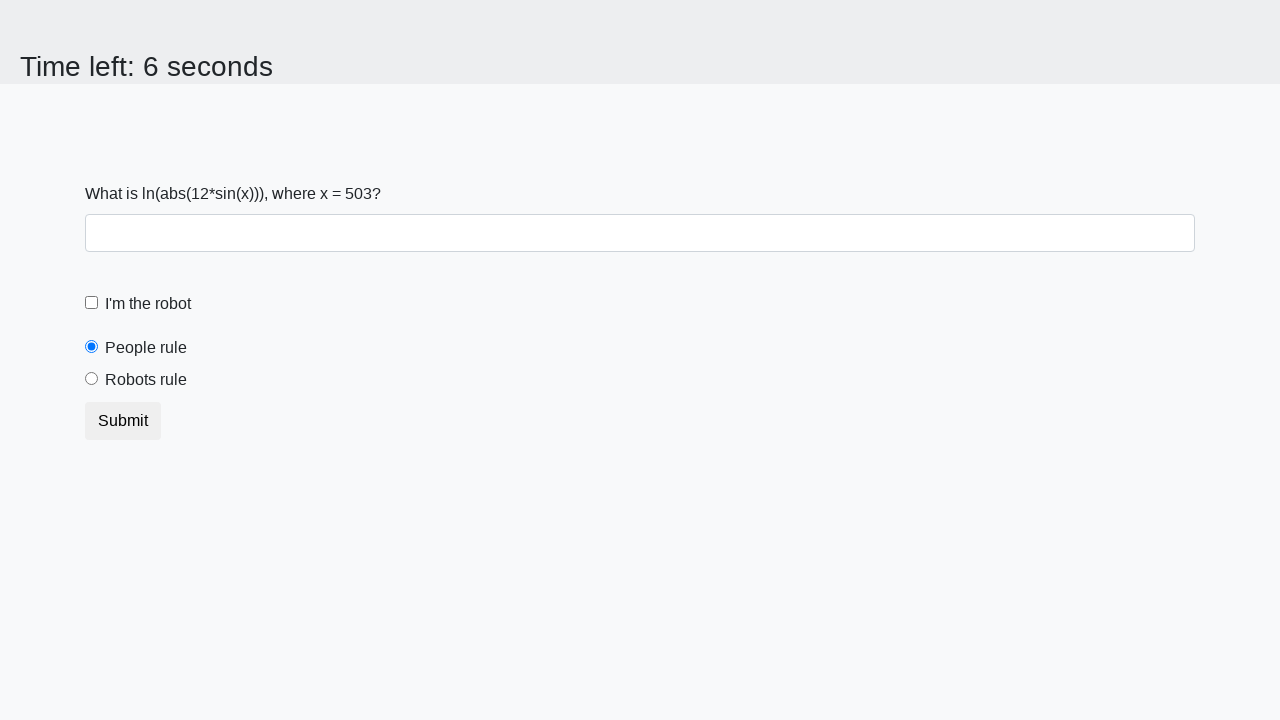

Navigated to math exercise form
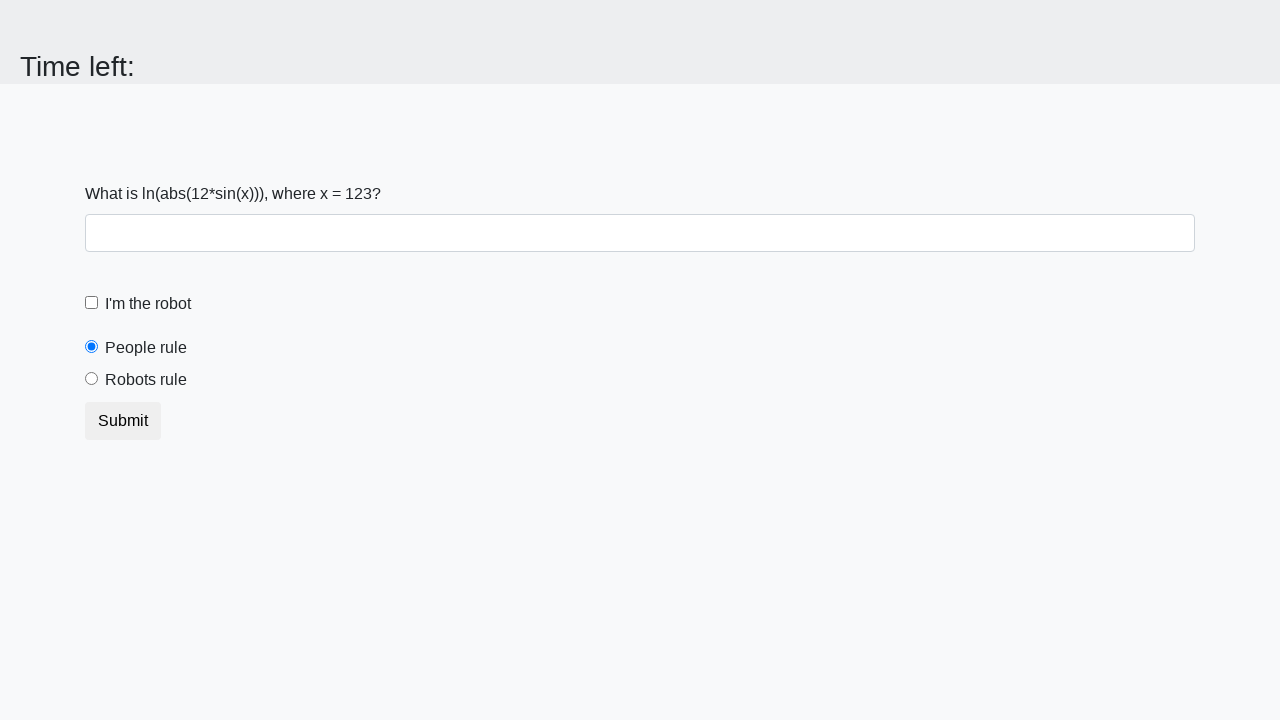

Read x value from input field: 123
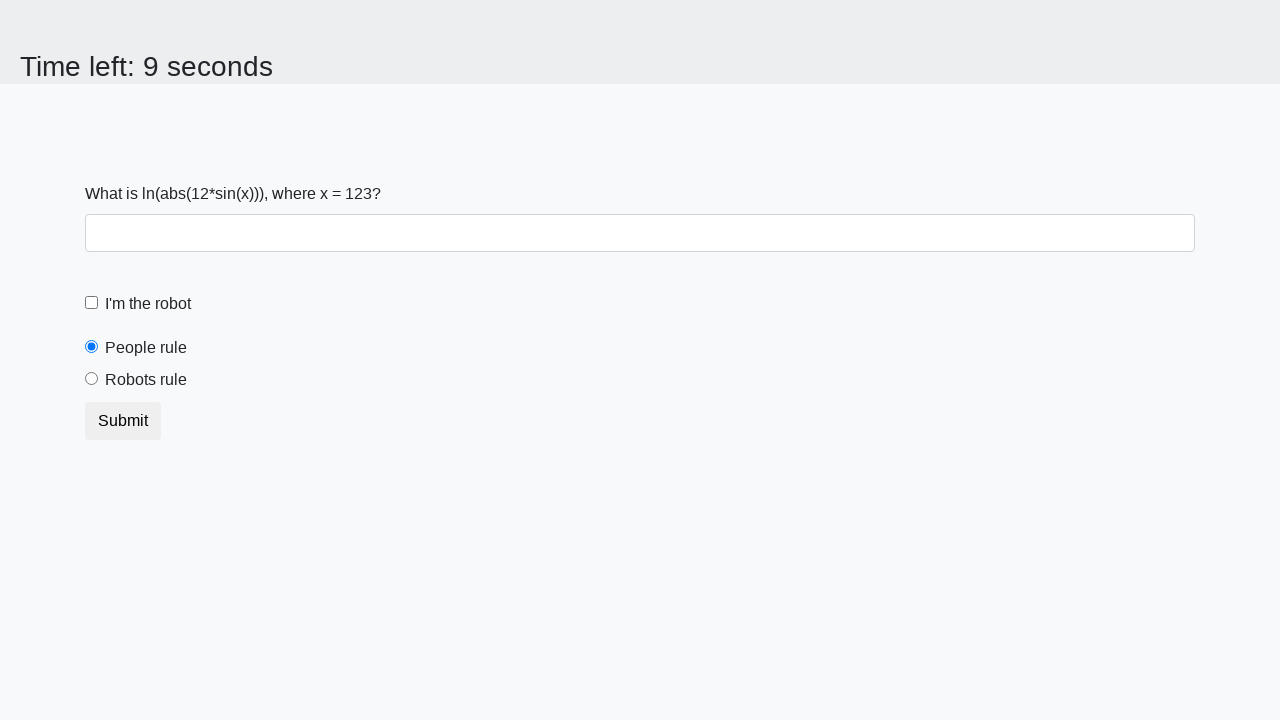

Calculated logarithmic formula result: 1.7081680354285926
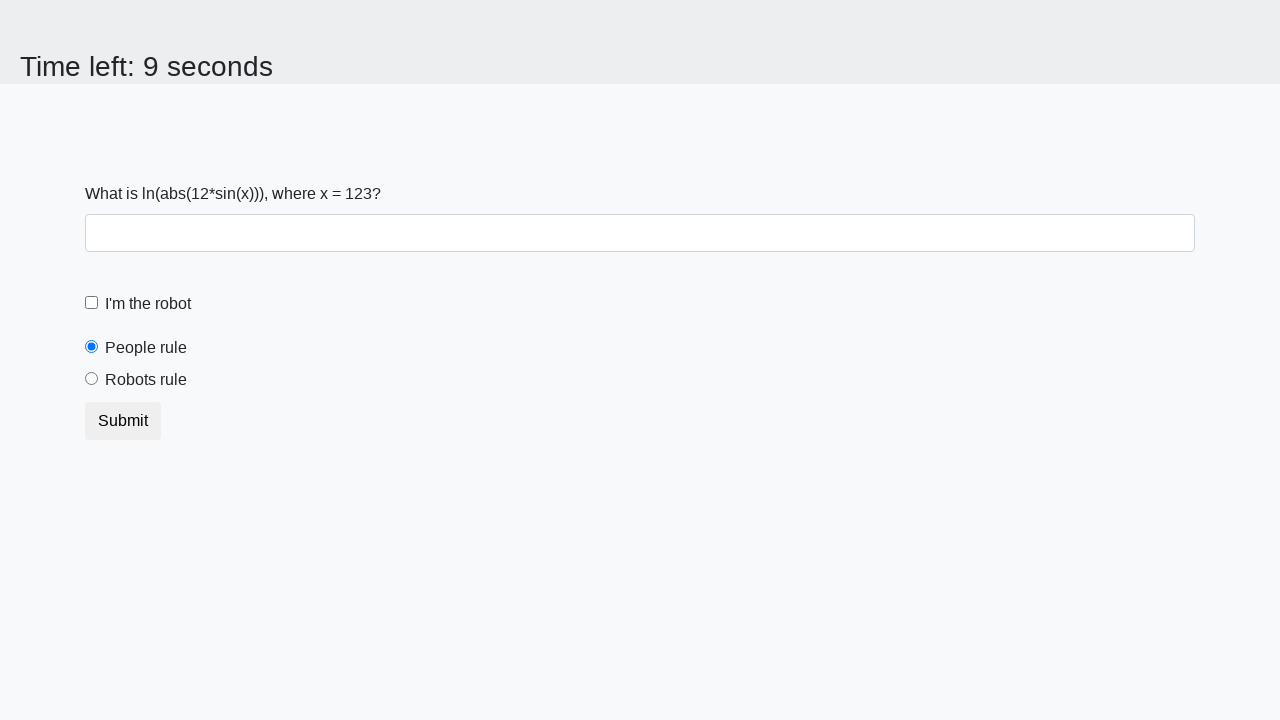

Filled answer field with calculated value on #answer
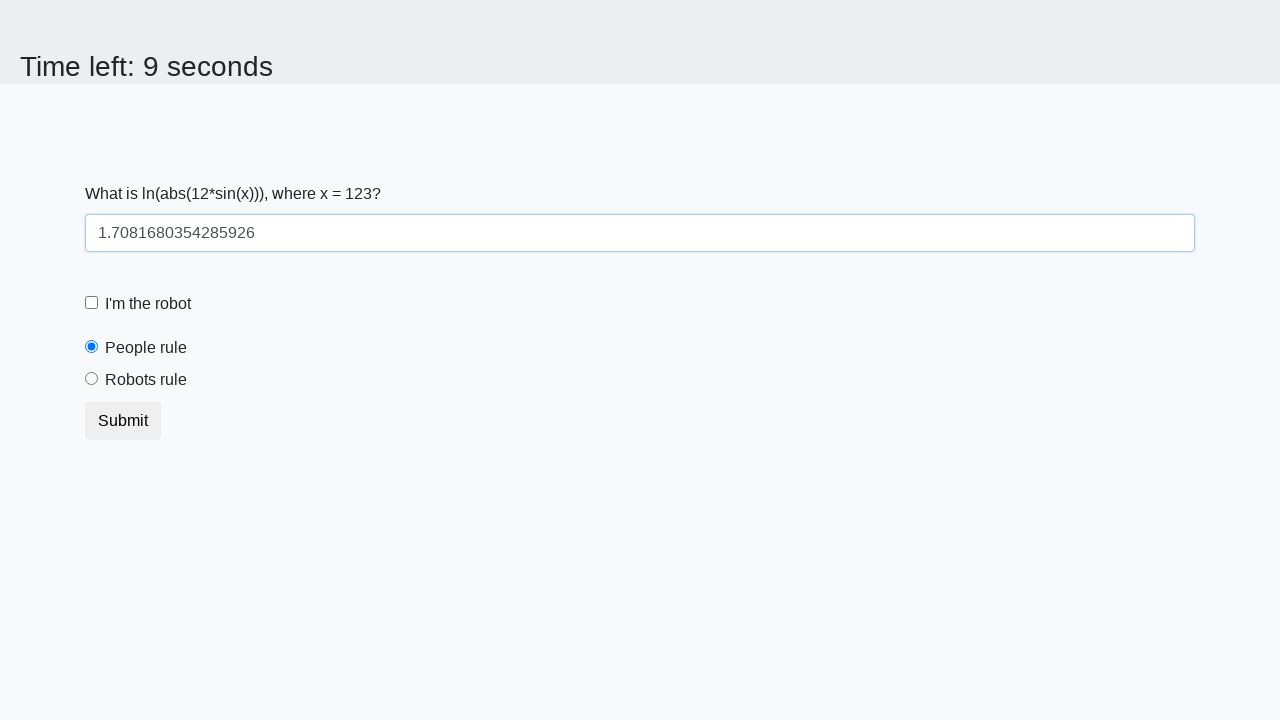

Clicked the robot checkbox at (148, 304) on label[for='robotCheckbox']
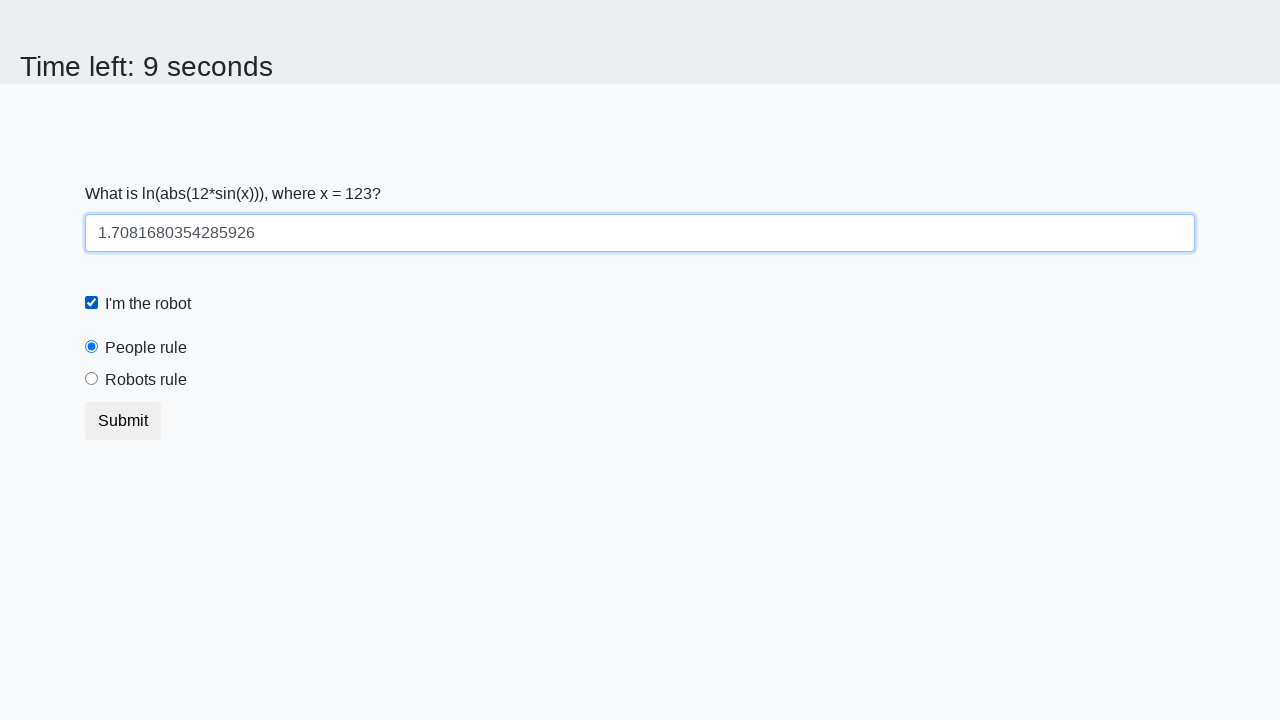

Clicked the 'robots rule' radio button at (146, 380) on label[for='robotsRule']
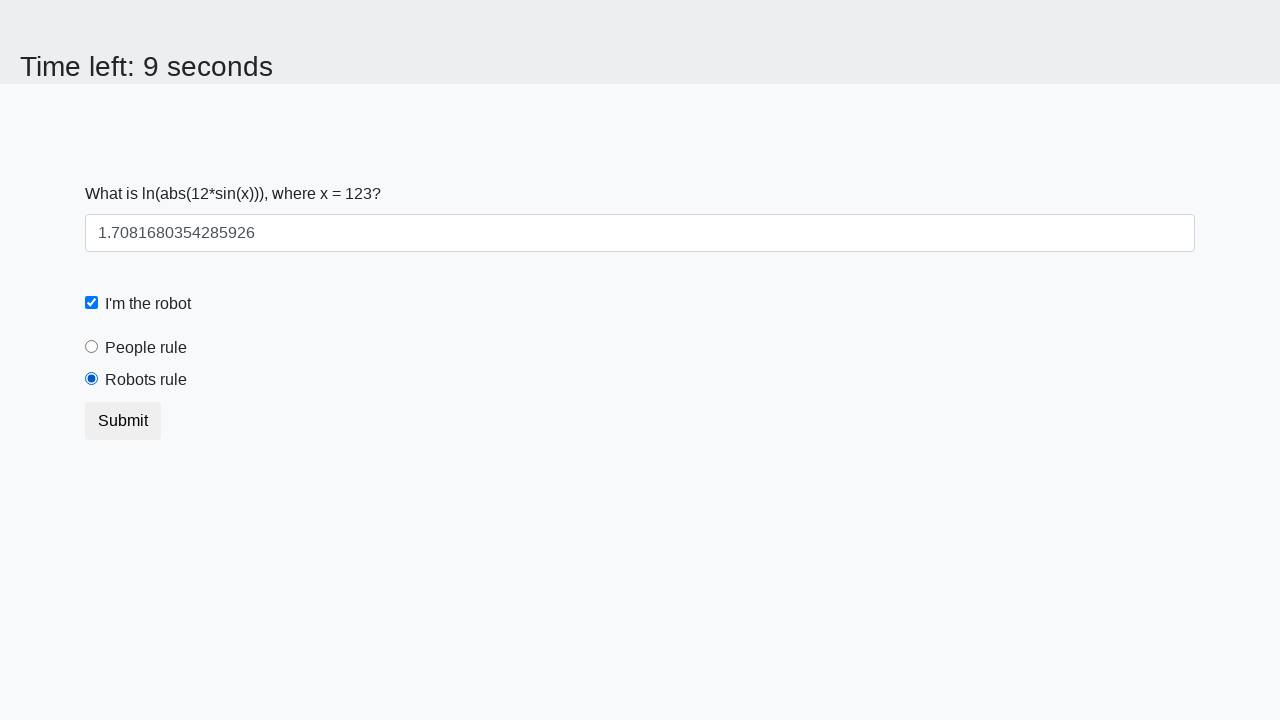

Clicked submit button to complete form at (123, 421) on .btn
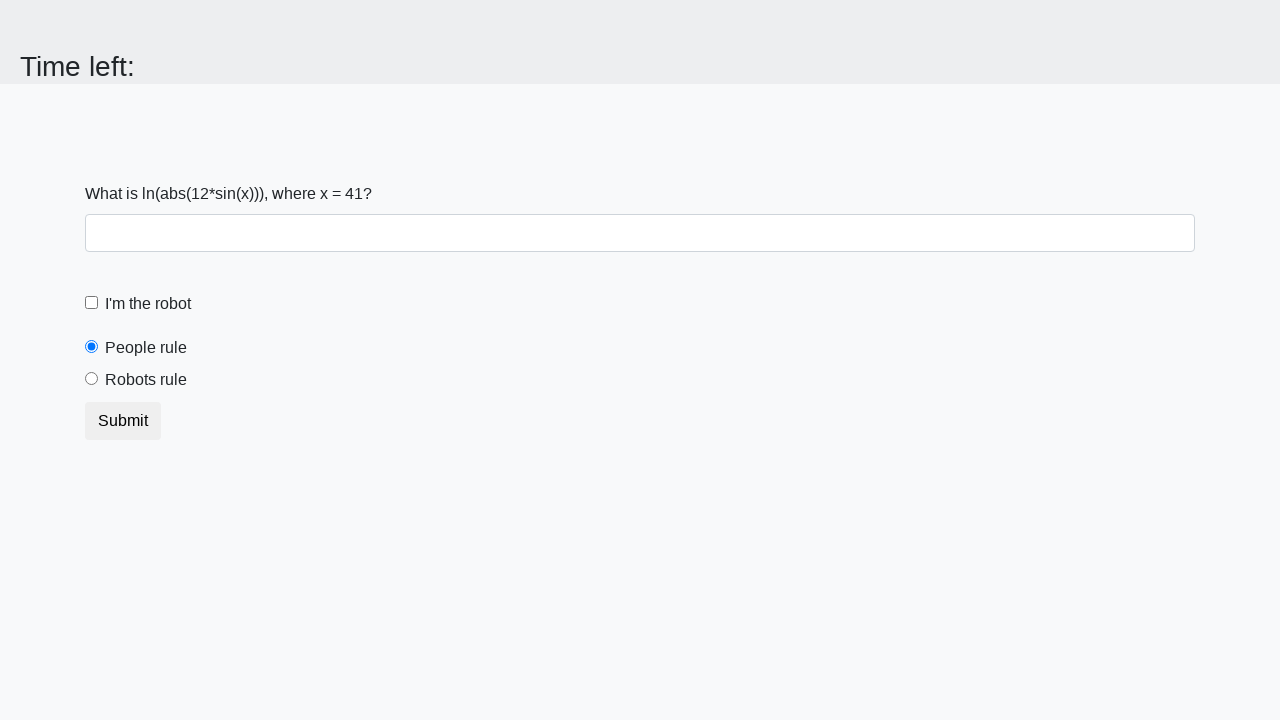

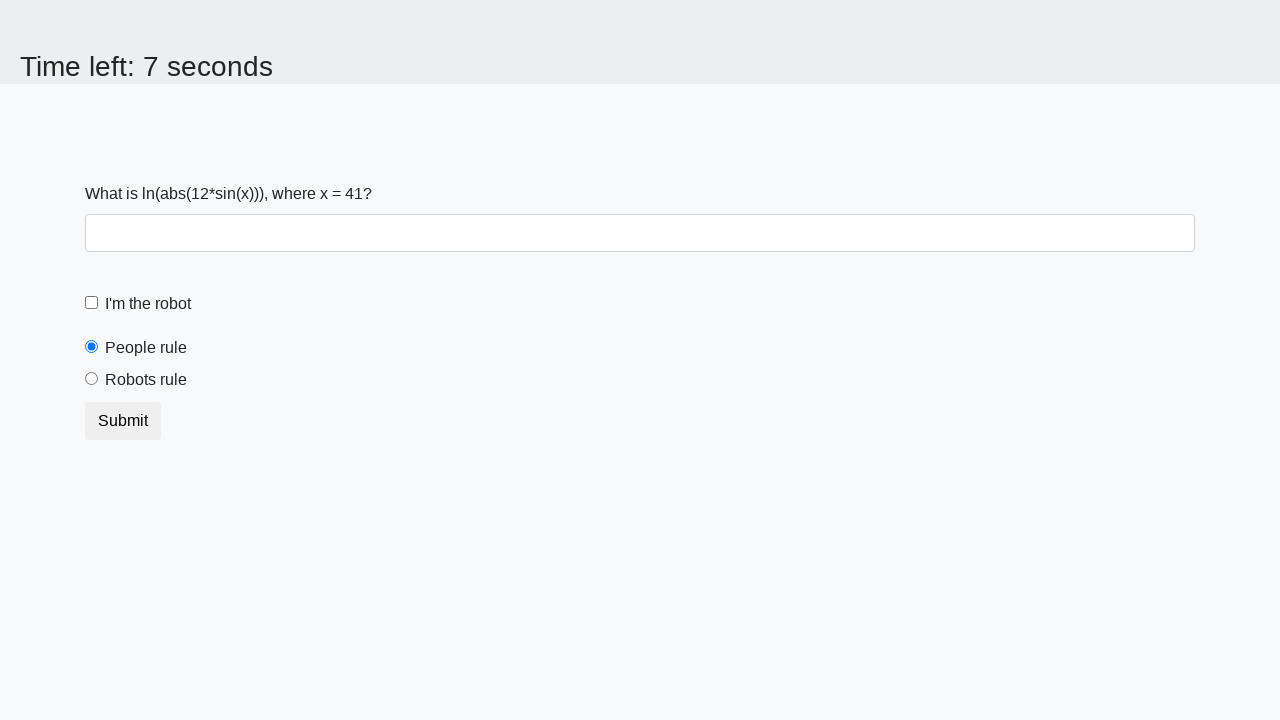